Tests alert handling by clicking a button that triggers a timed alert after 5 seconds, then accepts the alert when it appears.

Starting URL: https://demoqa.com/alerts

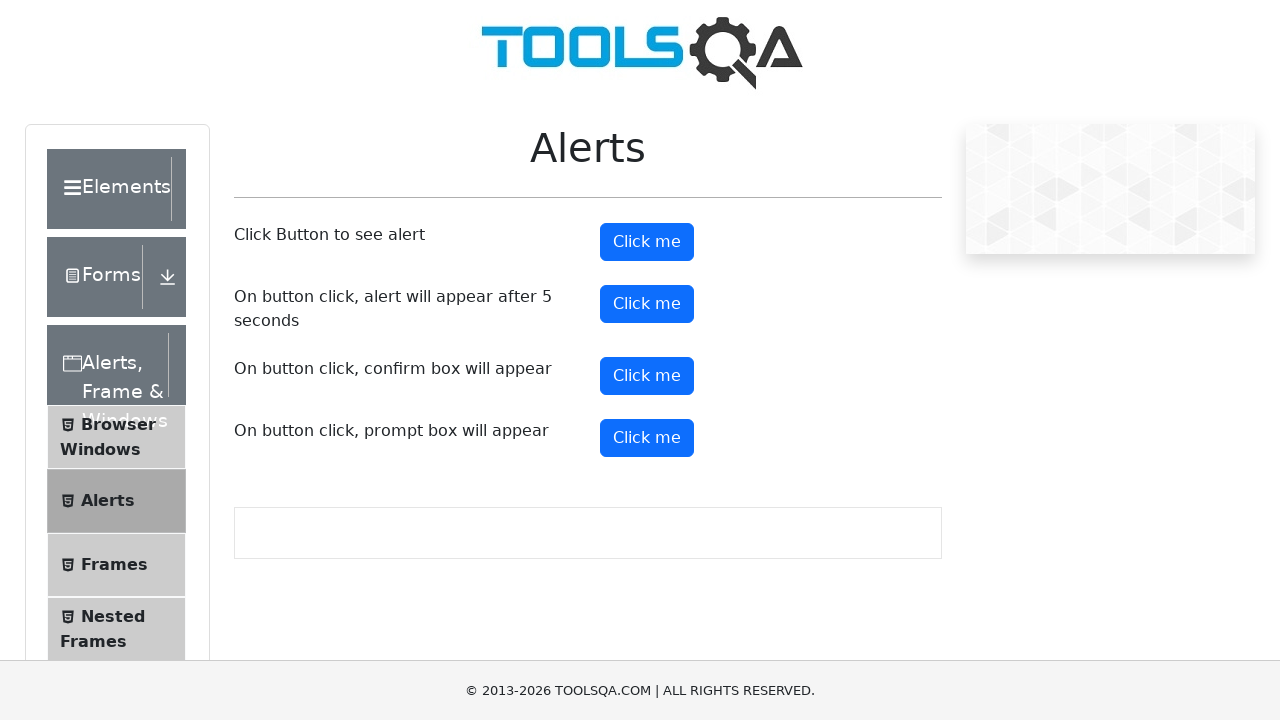

Clicked timer alert button that triggers alert after 5 seconds at (647, 304) on #timerAlertButton
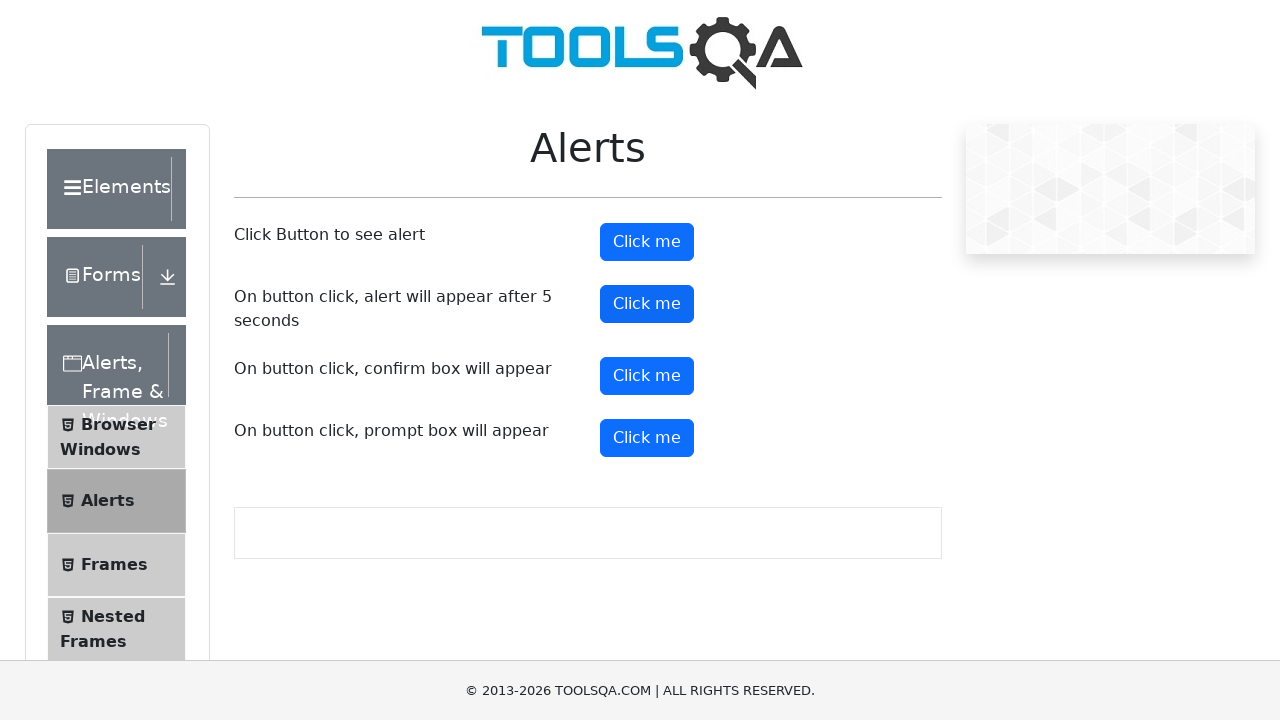

Set up dialog handler to accept the alert
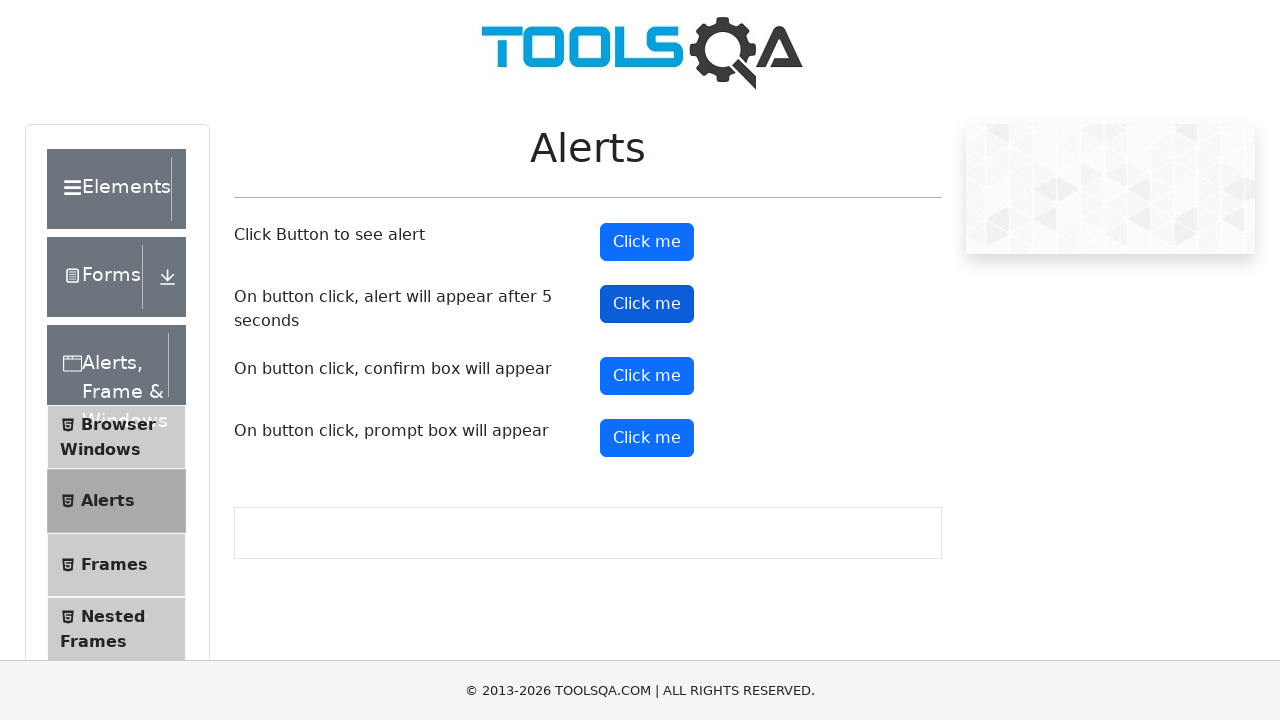

Waited 6 seconds for alert to appear and be accepted
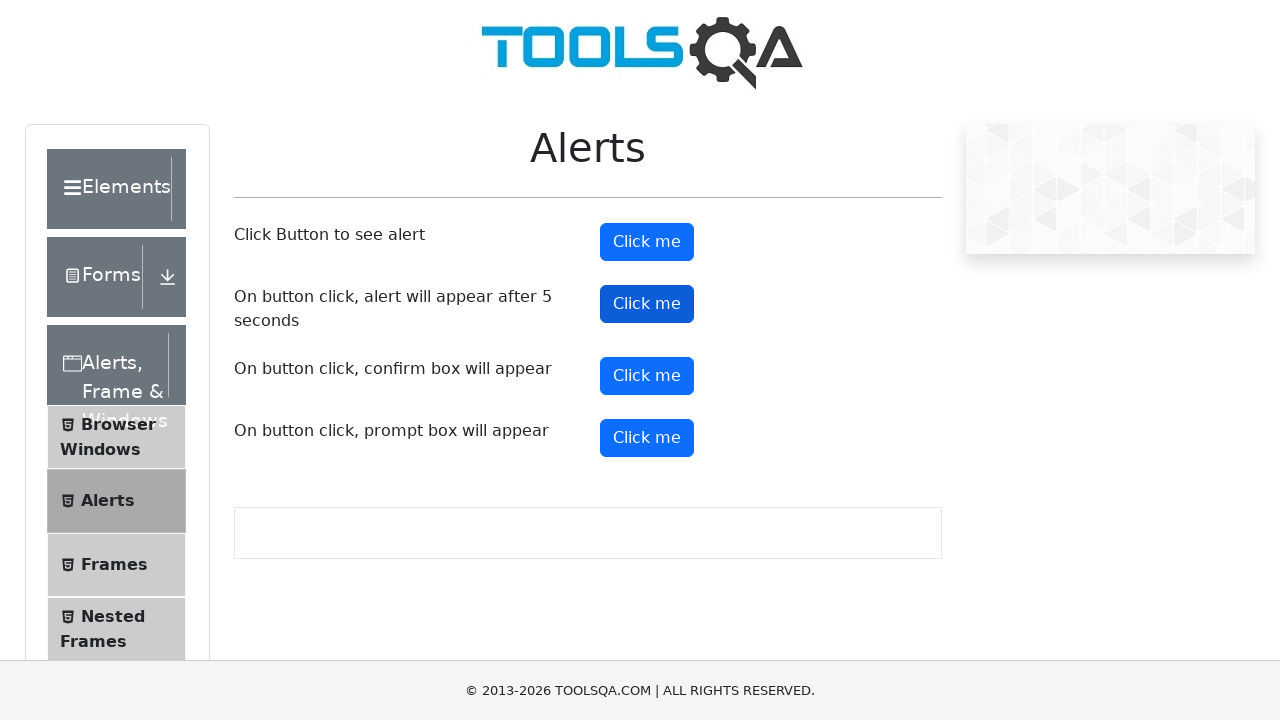

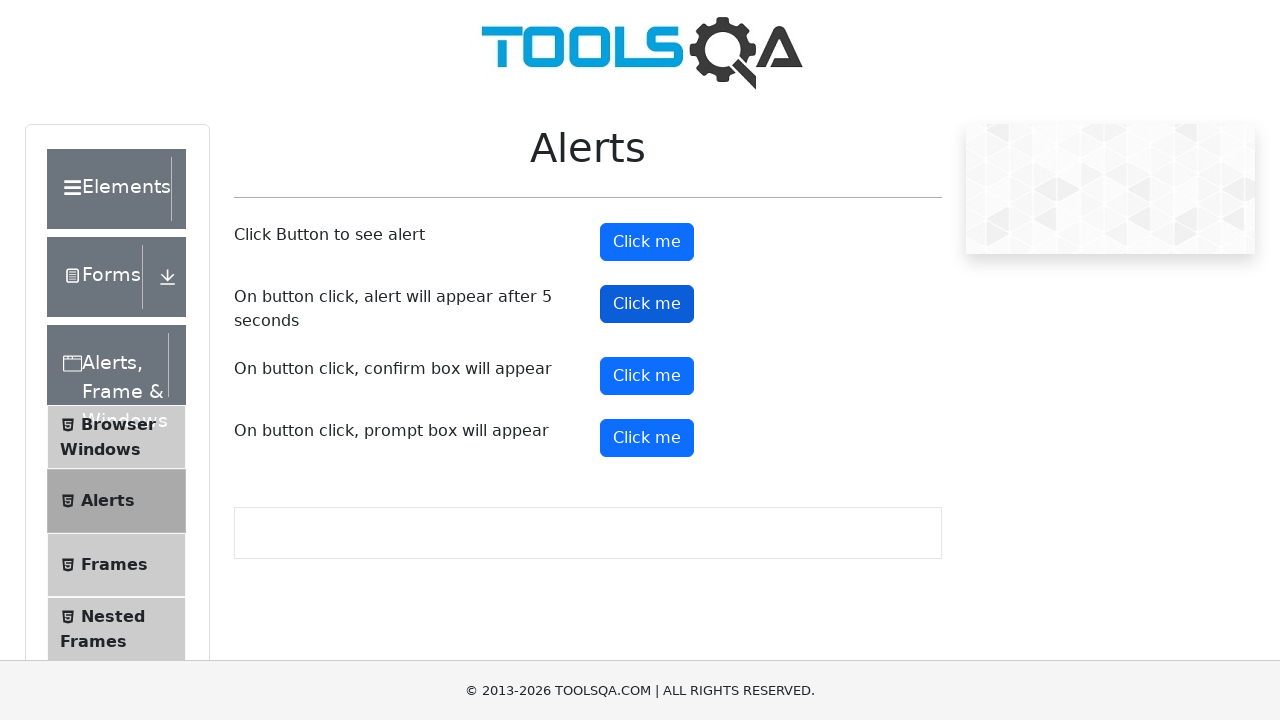